Tests drag and drop functionality on jQuery UI demo page by dragging an element into a drop target within an iframe

Starting URL: https://jqueryui.com/droppable/

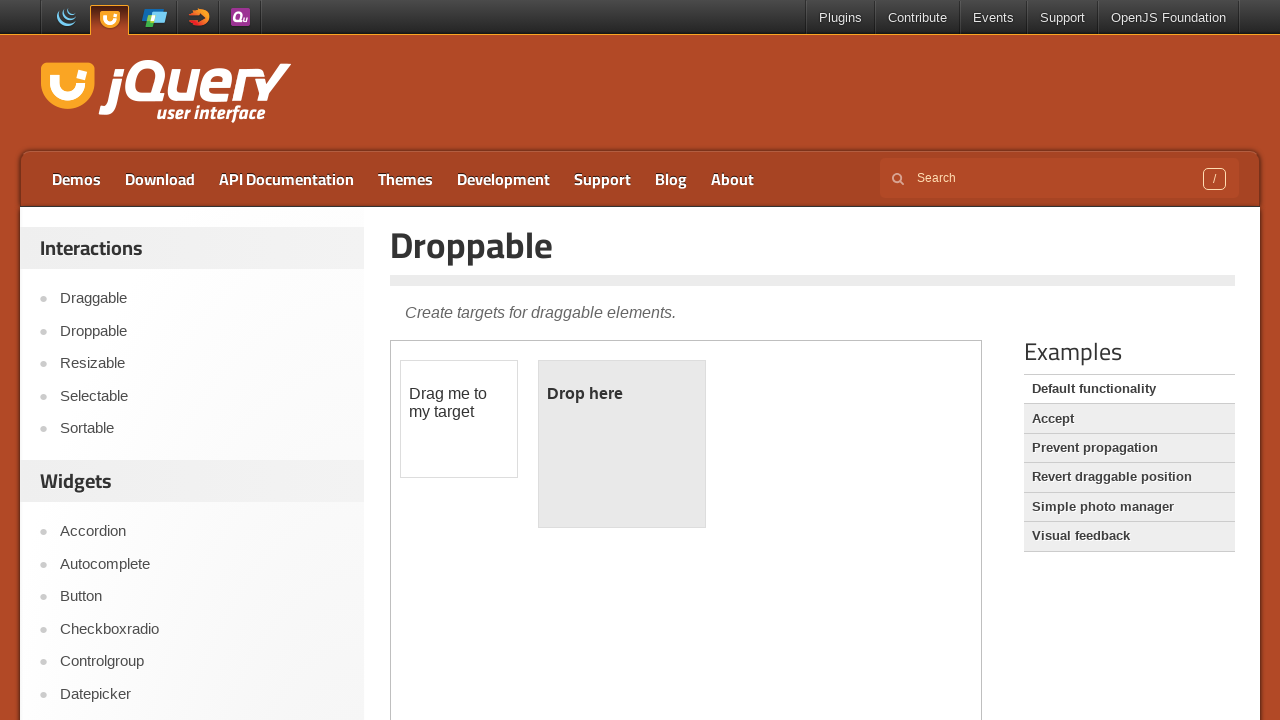

Navigated to jQuery UI droppable demo page
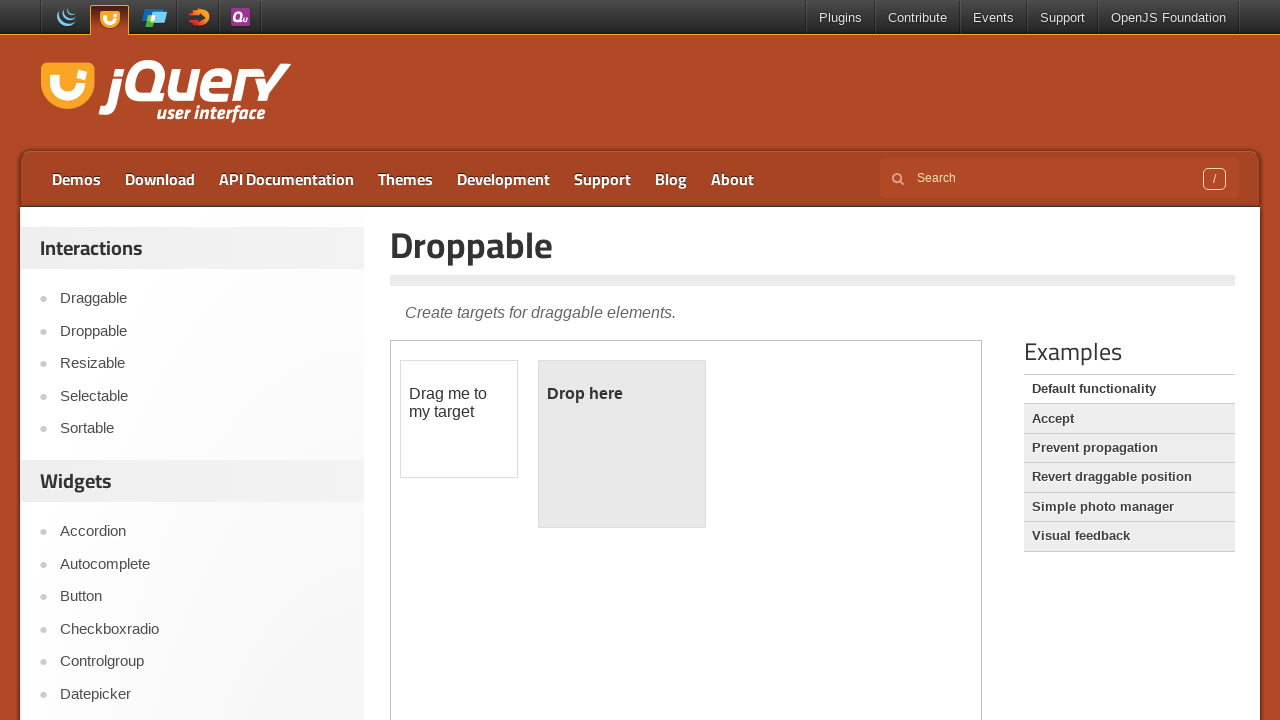

Located demo iframe
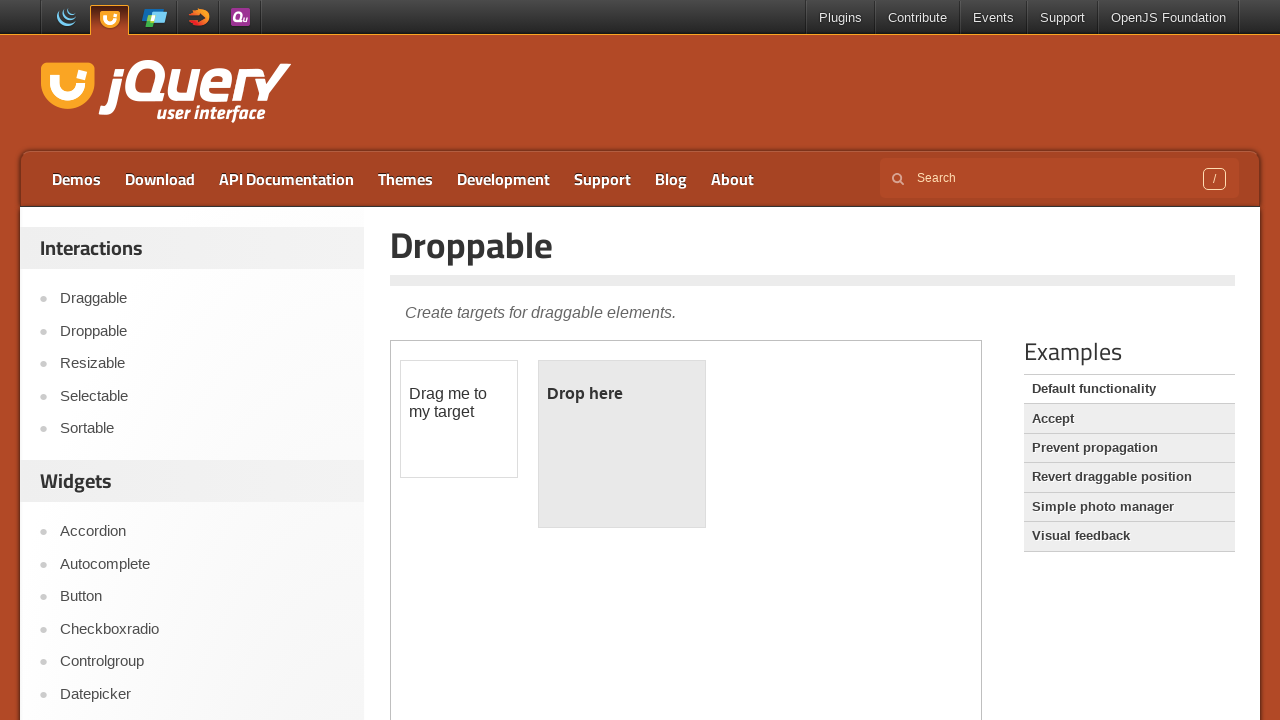

Located draggable element
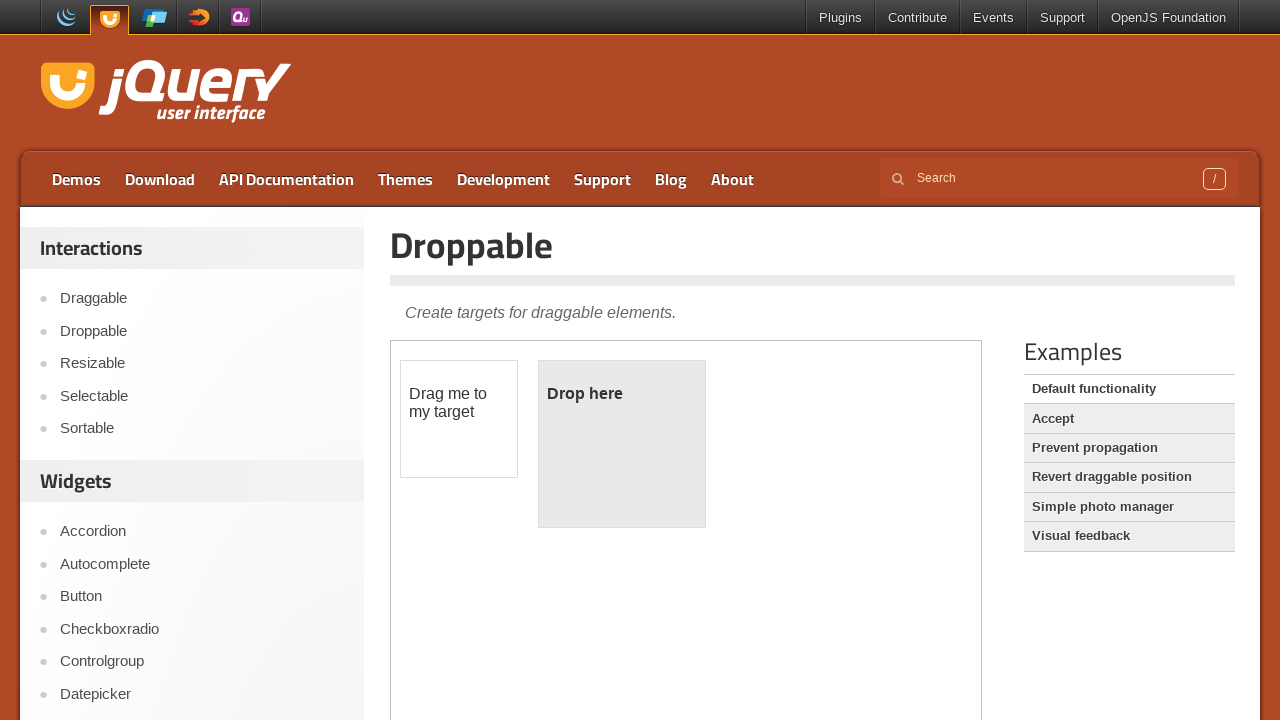

Located droppable target element
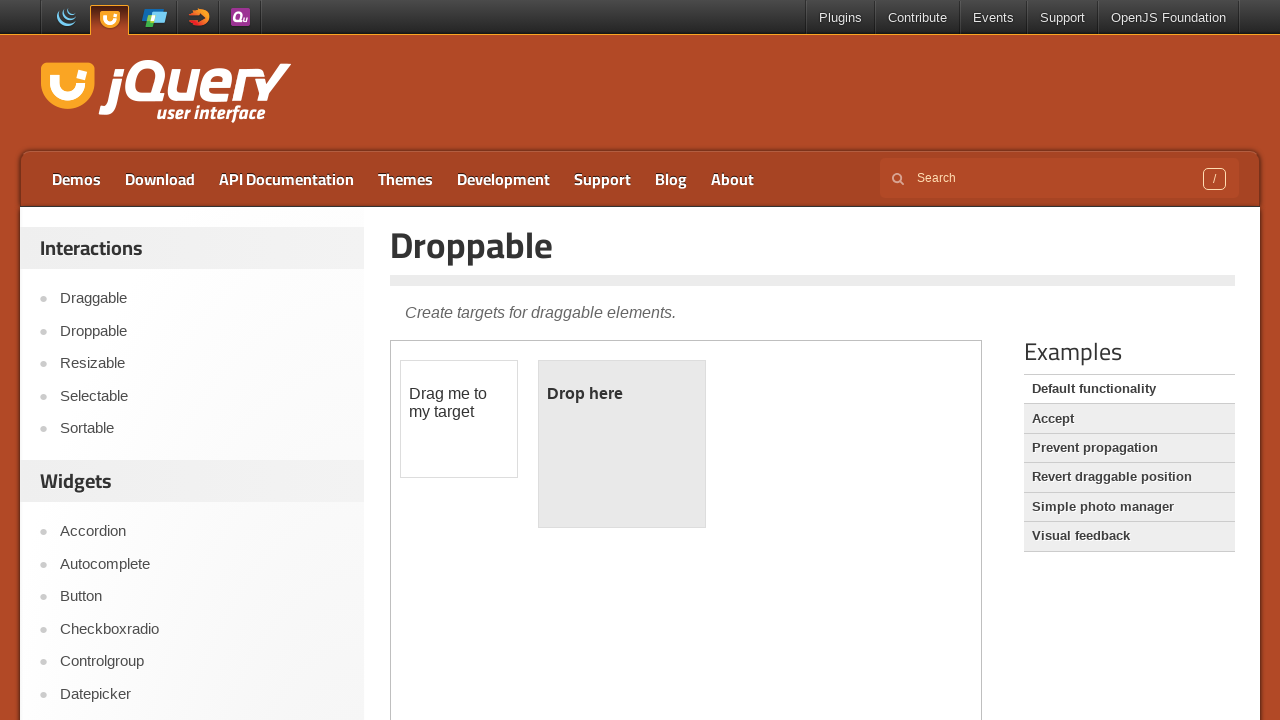

Dragged element into drop target at (622, 444)
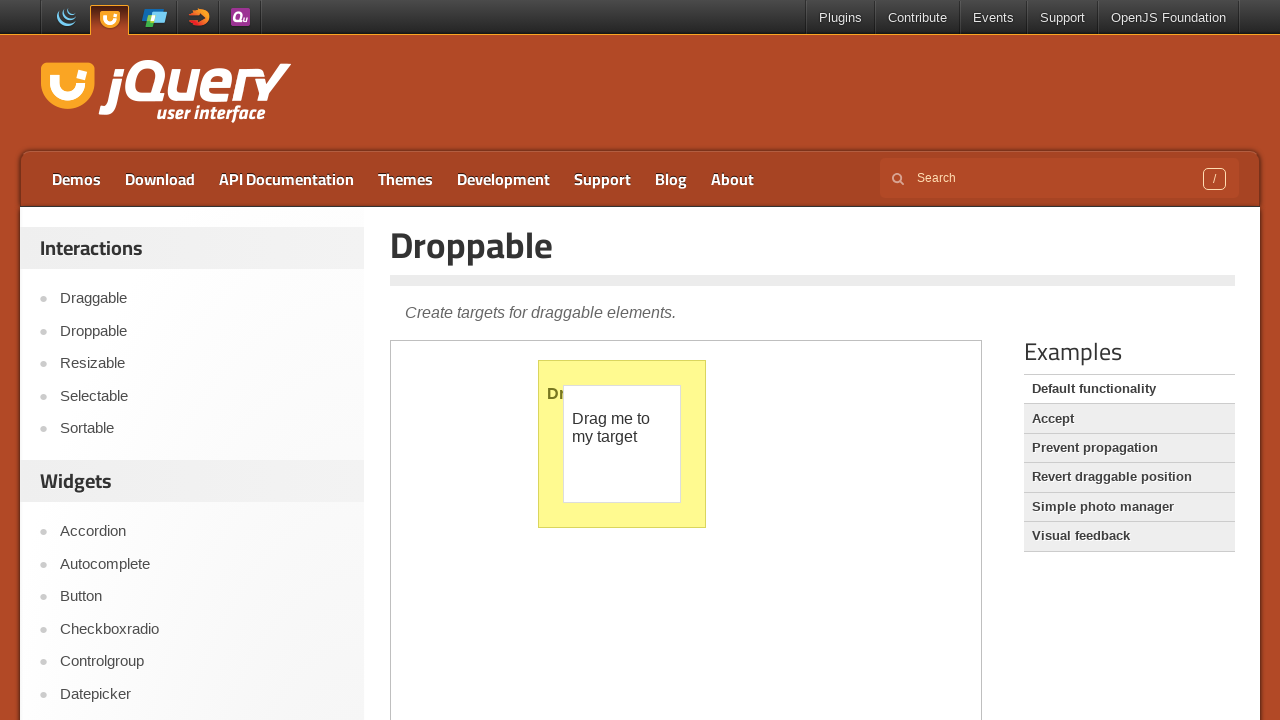

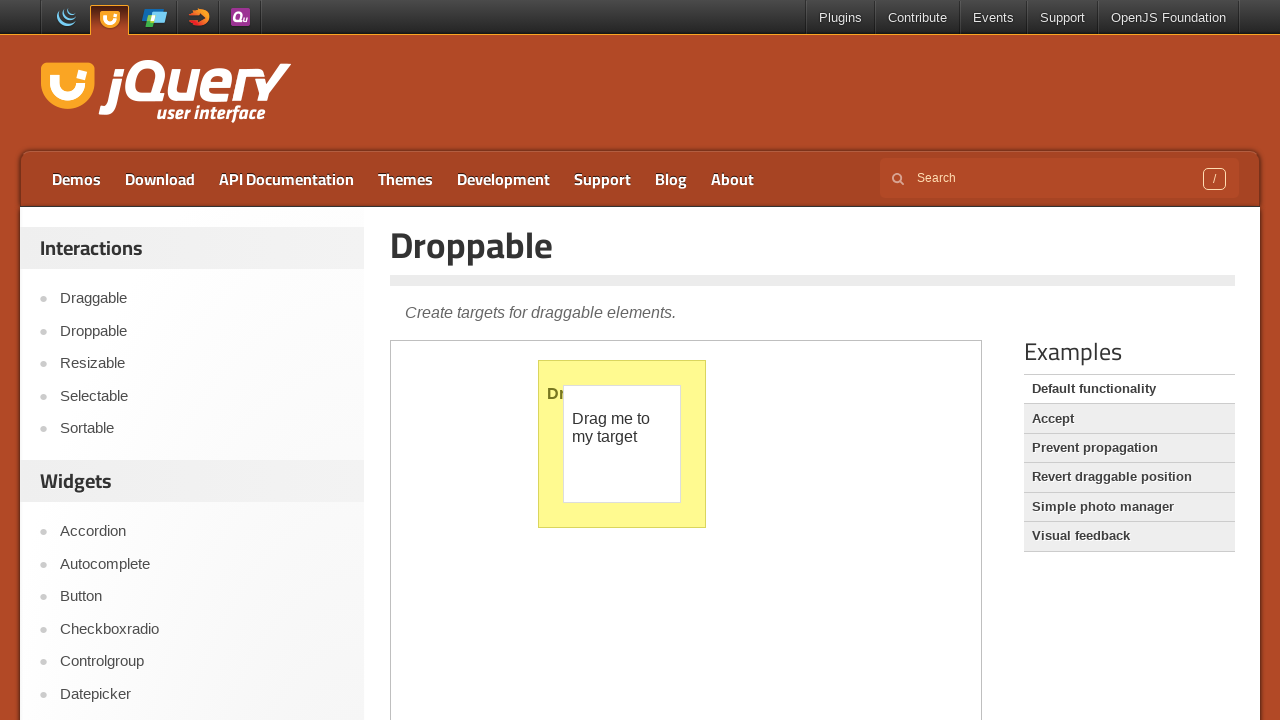